Verifies that the page contains links by waiting for anchor elements to be present

Starting URL: http://webdriver.io

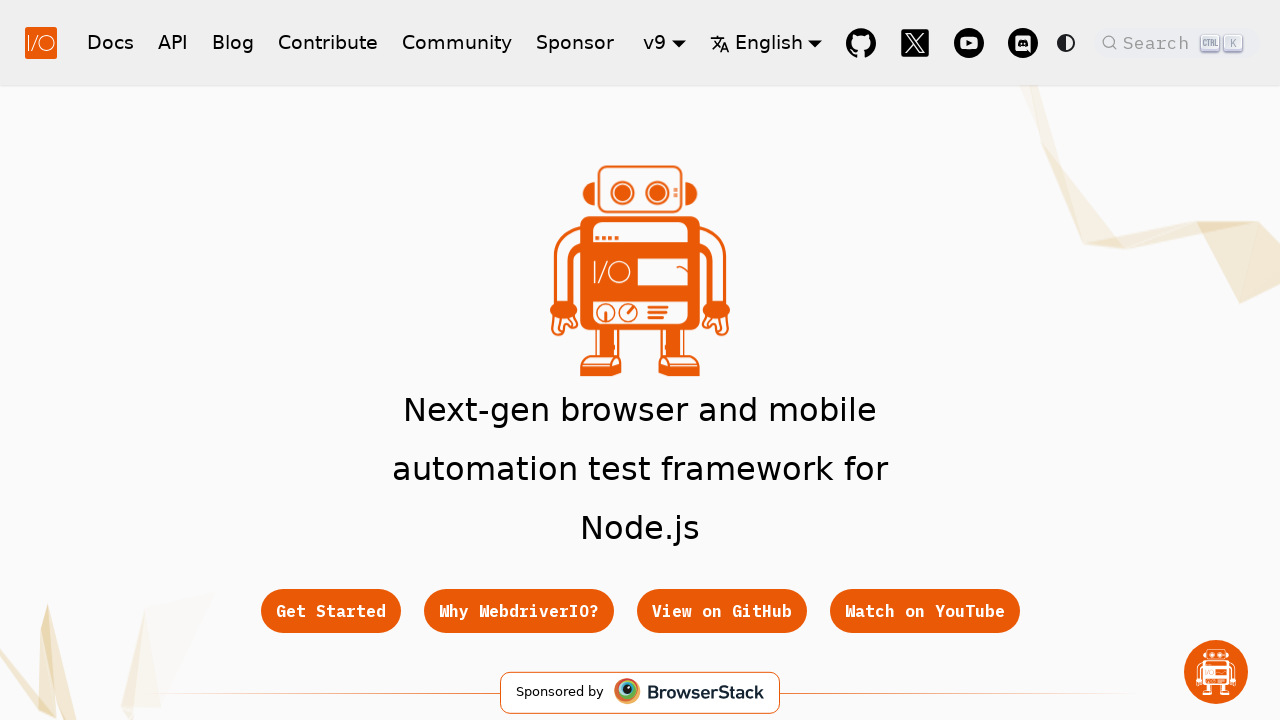

Waited for anchor elements to be present on the page
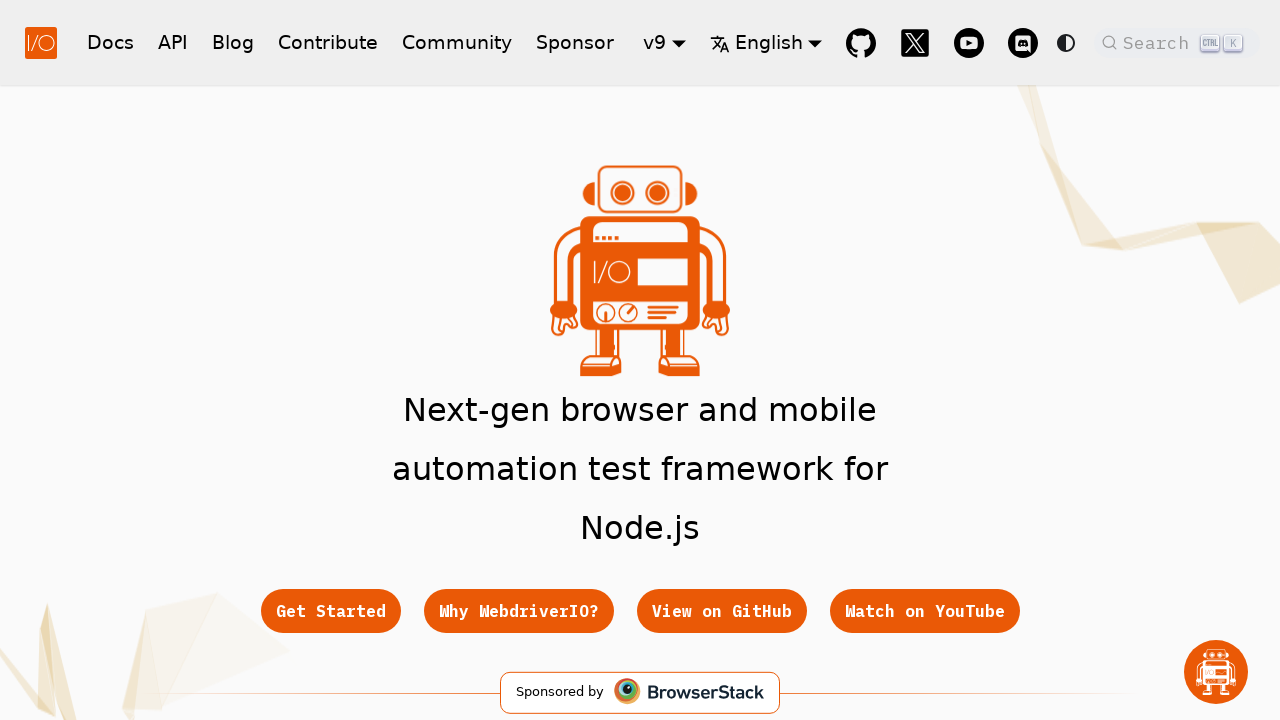

Located all anchor elements on the page
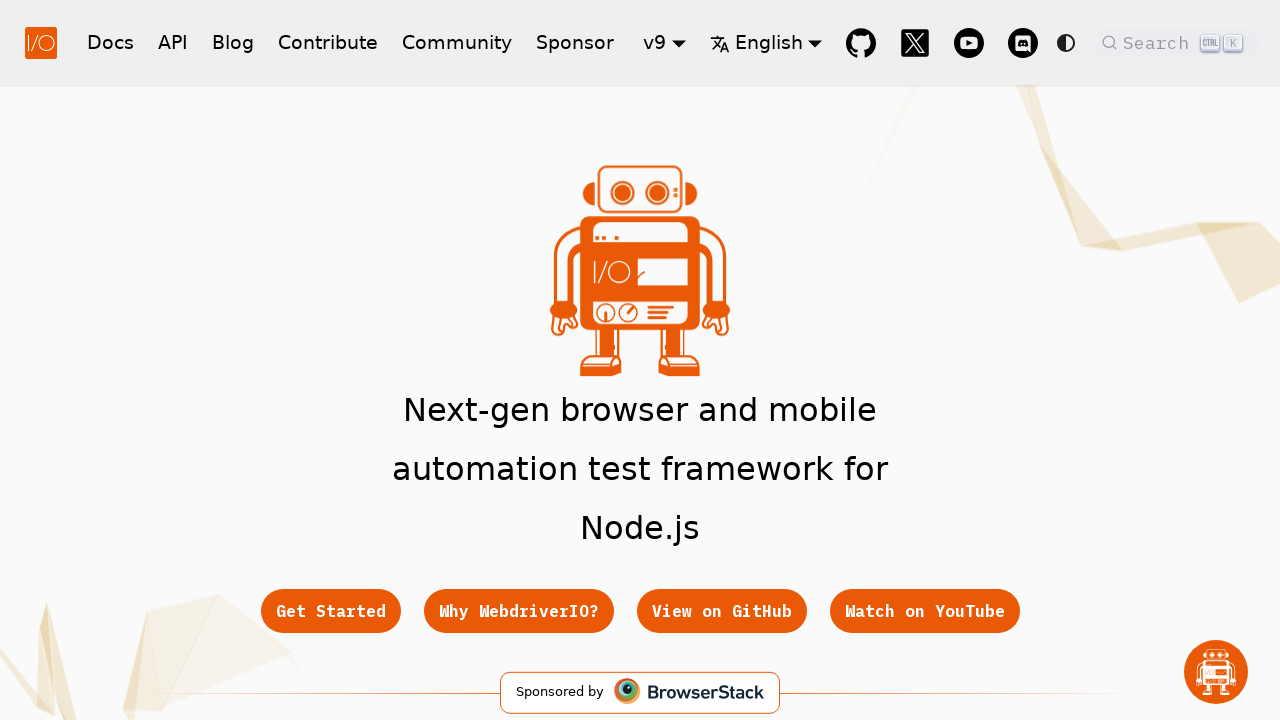

Verified that at least one link exists on the page
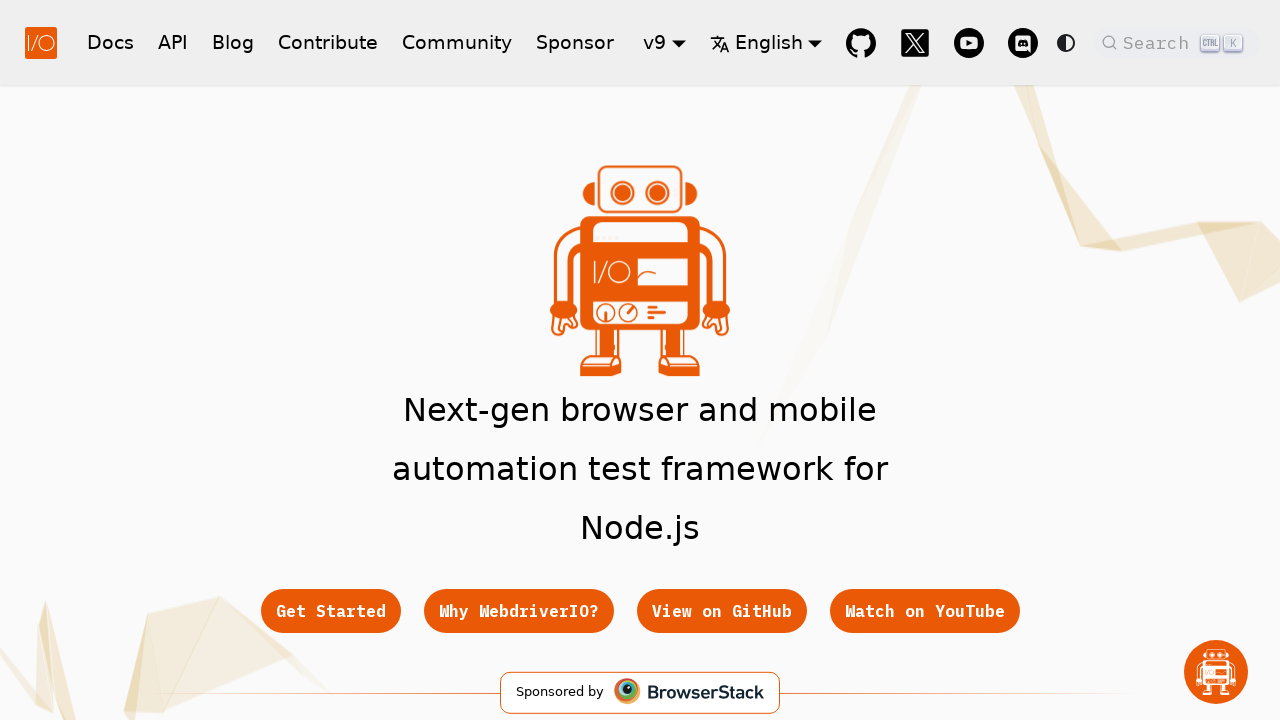

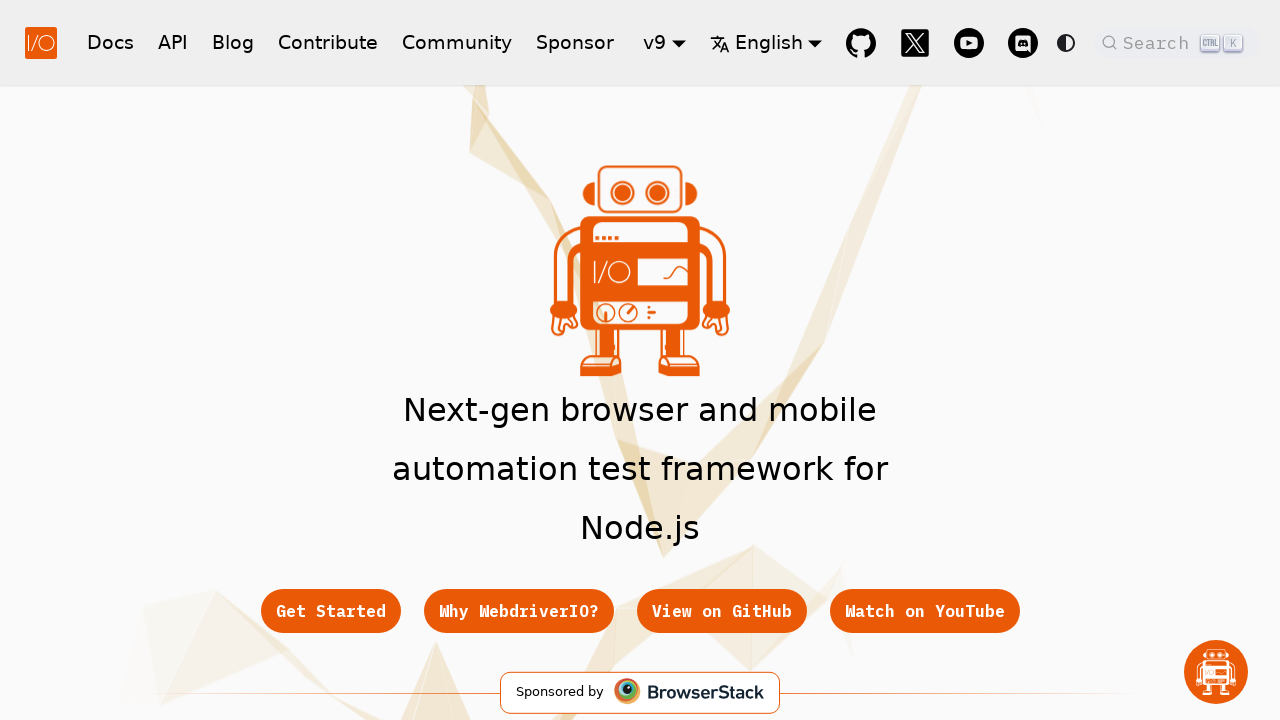